Fills out a registration form with personal information including name, email, phone, and address, then submits the form and verifies the success message

Starting URL: http://suninjuly.github.io/registration1.html

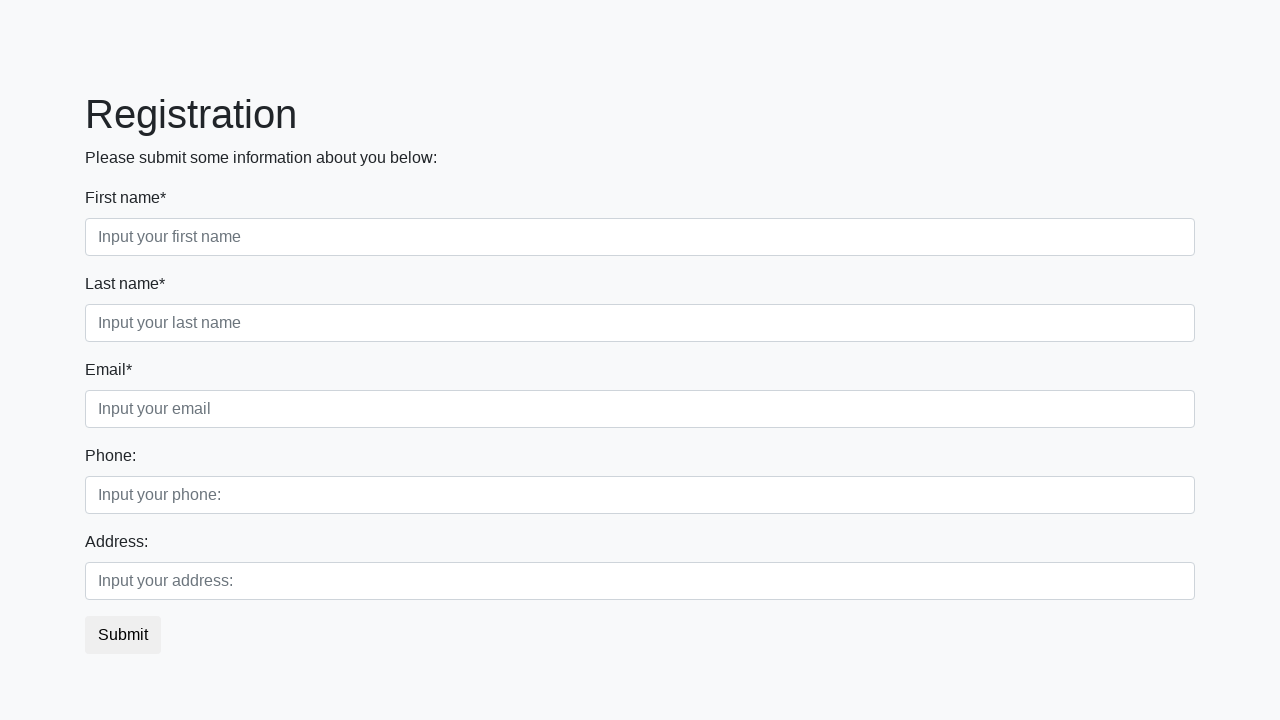

Filled first name field with 'Ivan' on .first_block .first
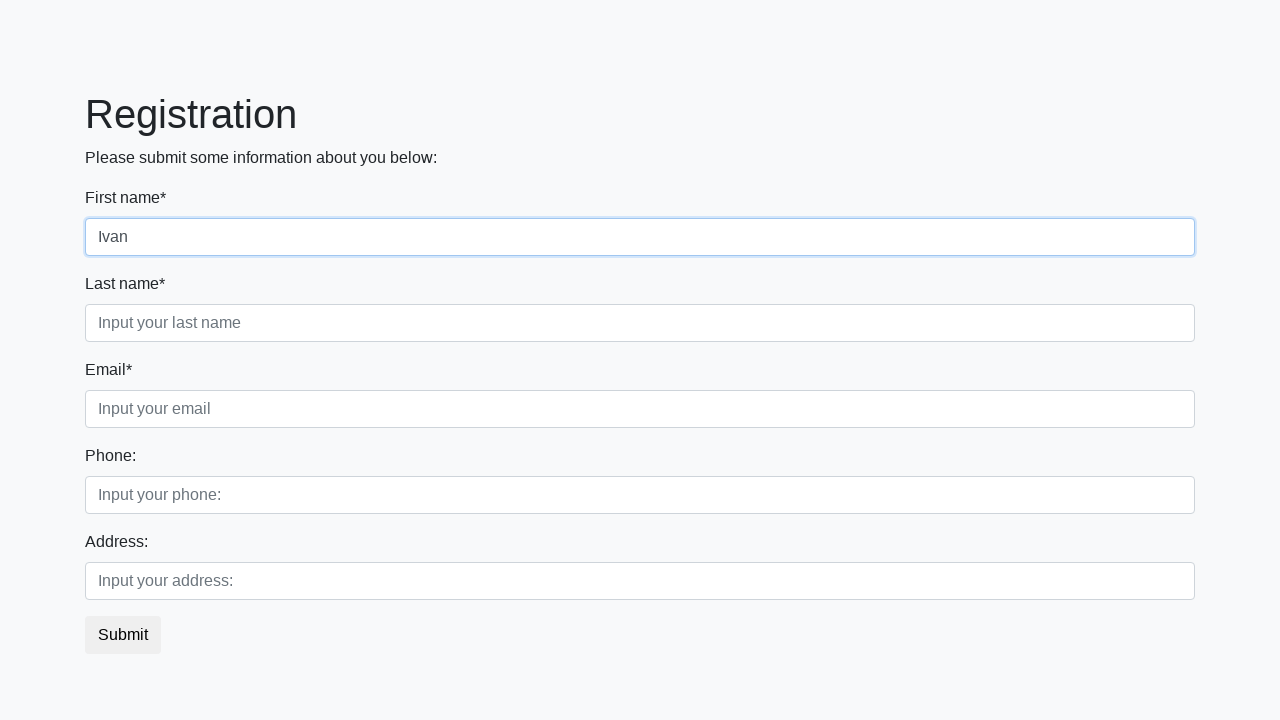

Filled last name field with 'Petrov' on .first_block .second
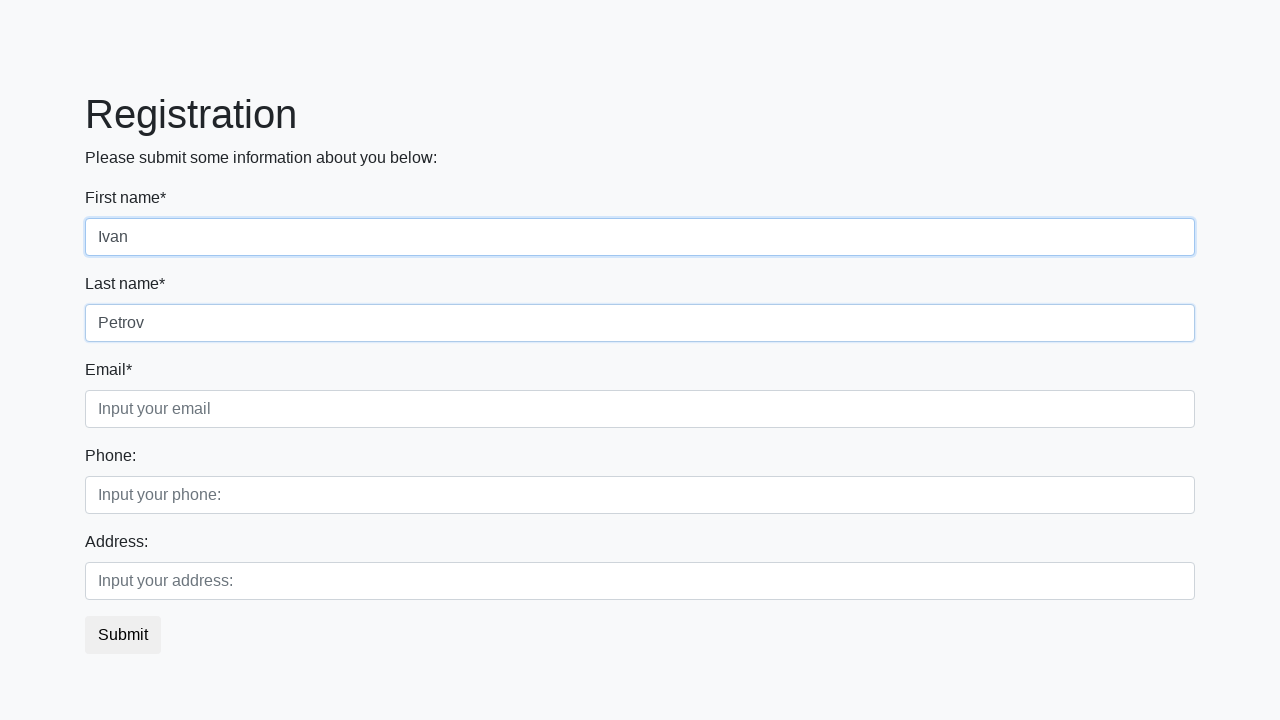

Filled email field with 'email@gmail.com' on .first_block .third
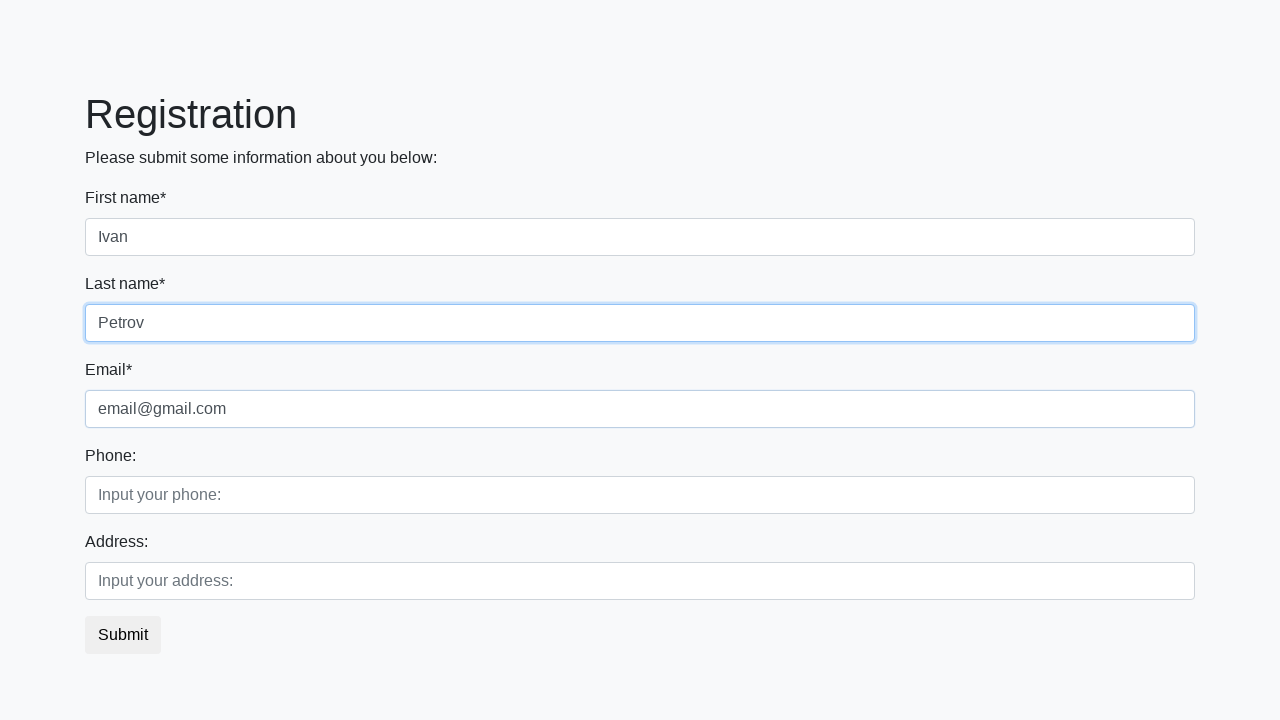

Filled phone number field with '+71234567898' on .second_block .first
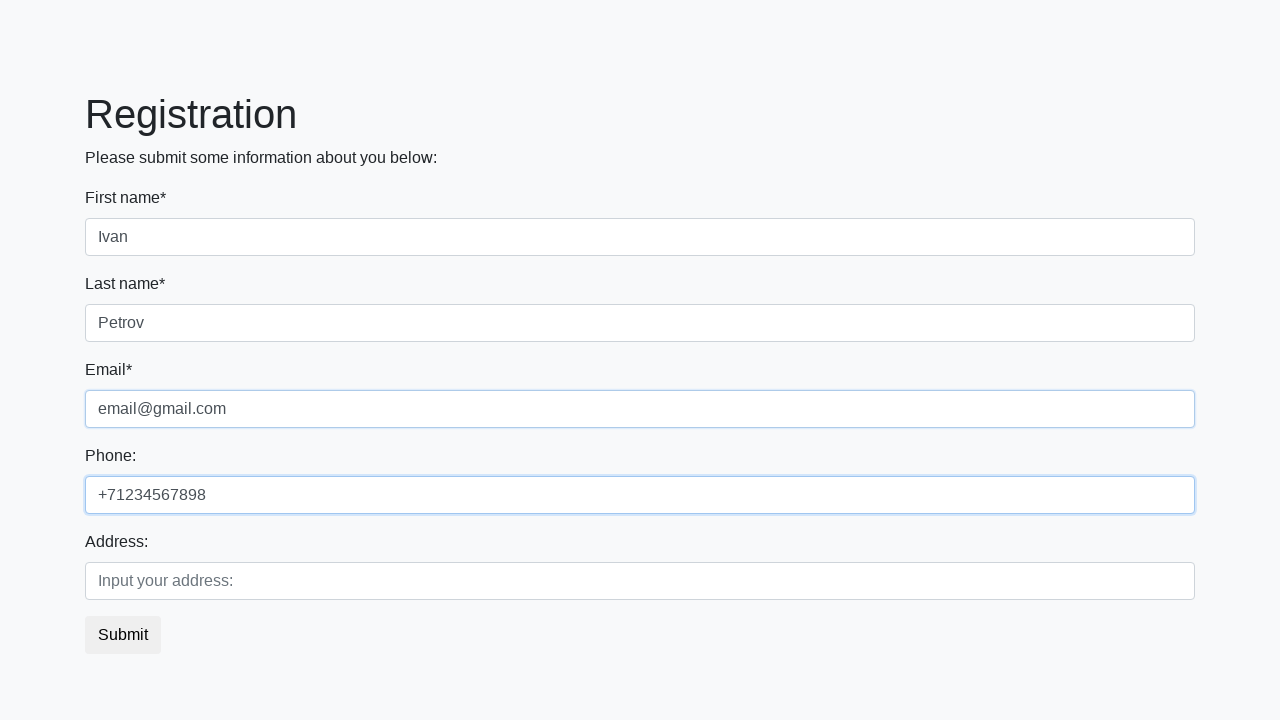

Filled address field with 'Kazakhstan' on .second_block .second
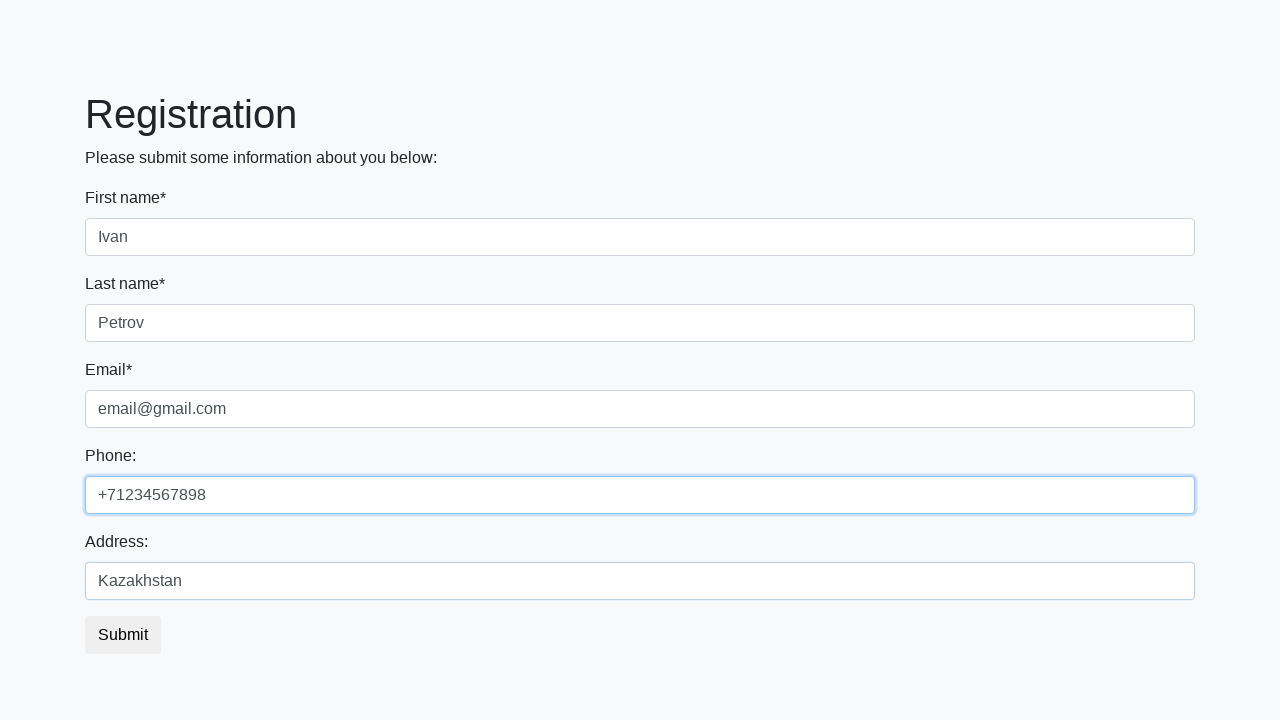

Clicked submit button to register at (123, 635) on button.btn
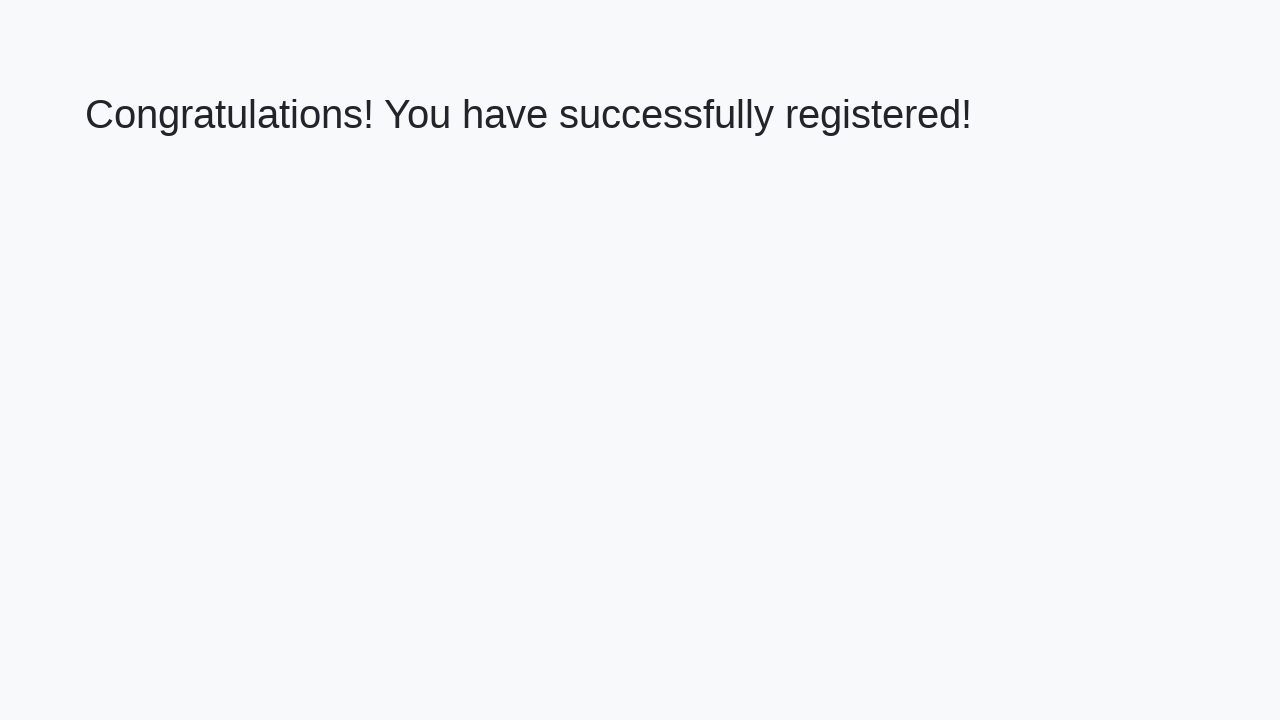

Success message appeared
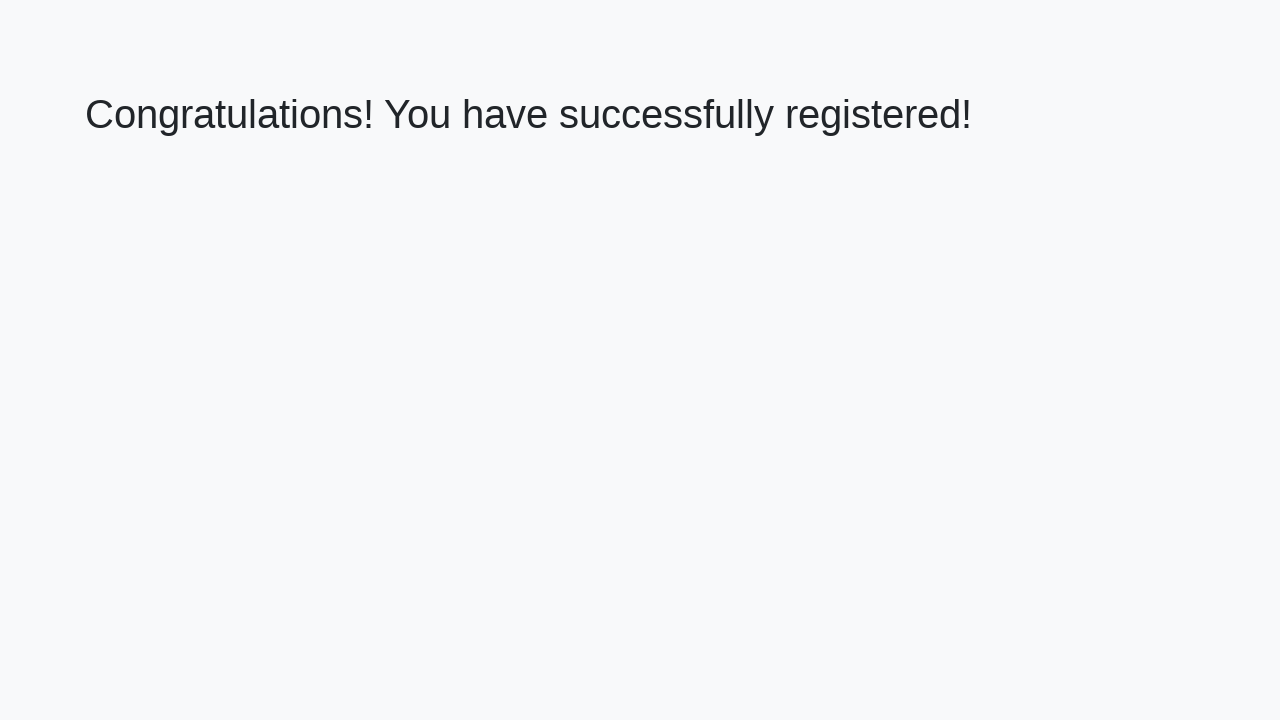

Verified success message: 'Congratulations! You have successfully registered!'
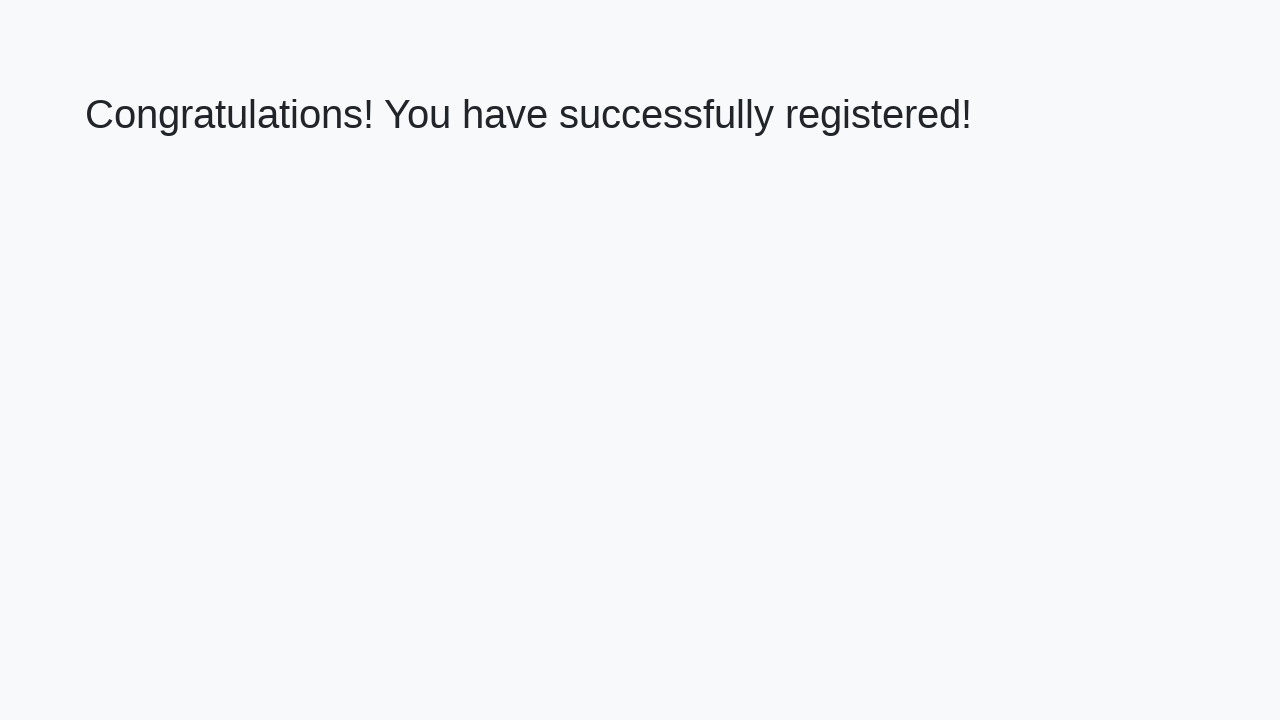

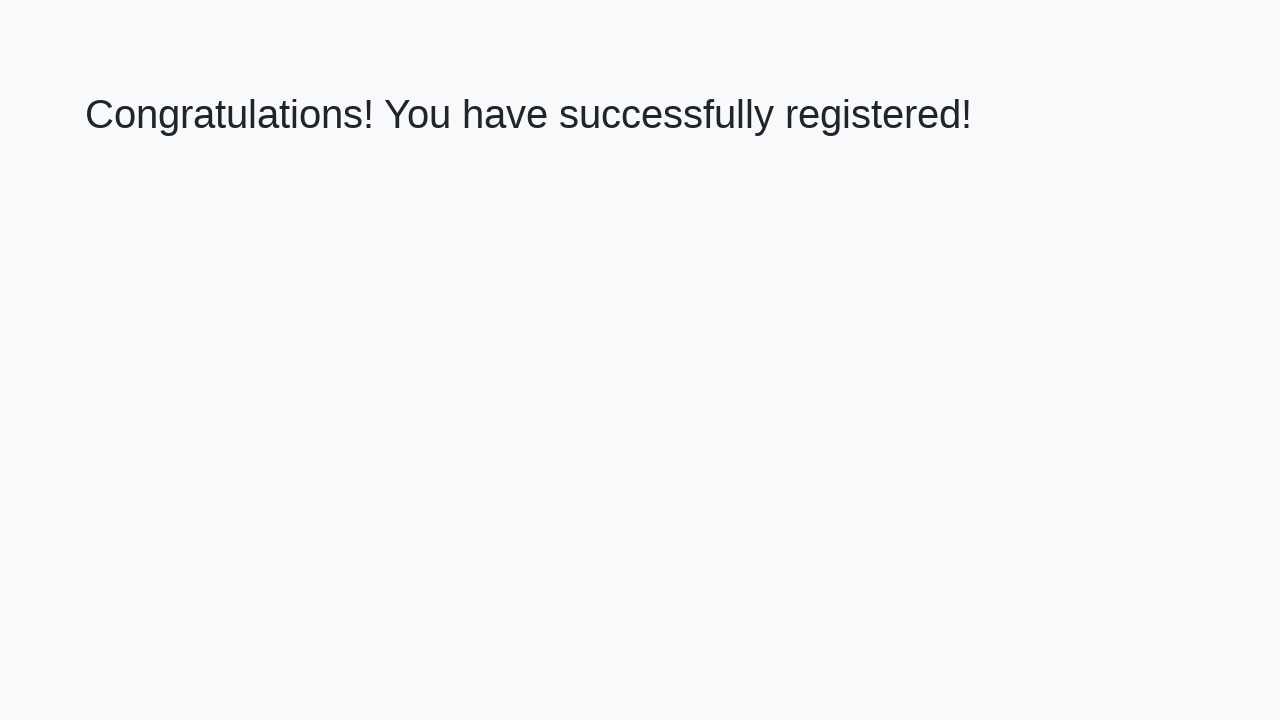